Tests handling of JavaScript prompt dialogs by clicking a button that triggers a prompt and entering text

Starting URL: https://the-internet.herokuapp.com/javascript_alerts

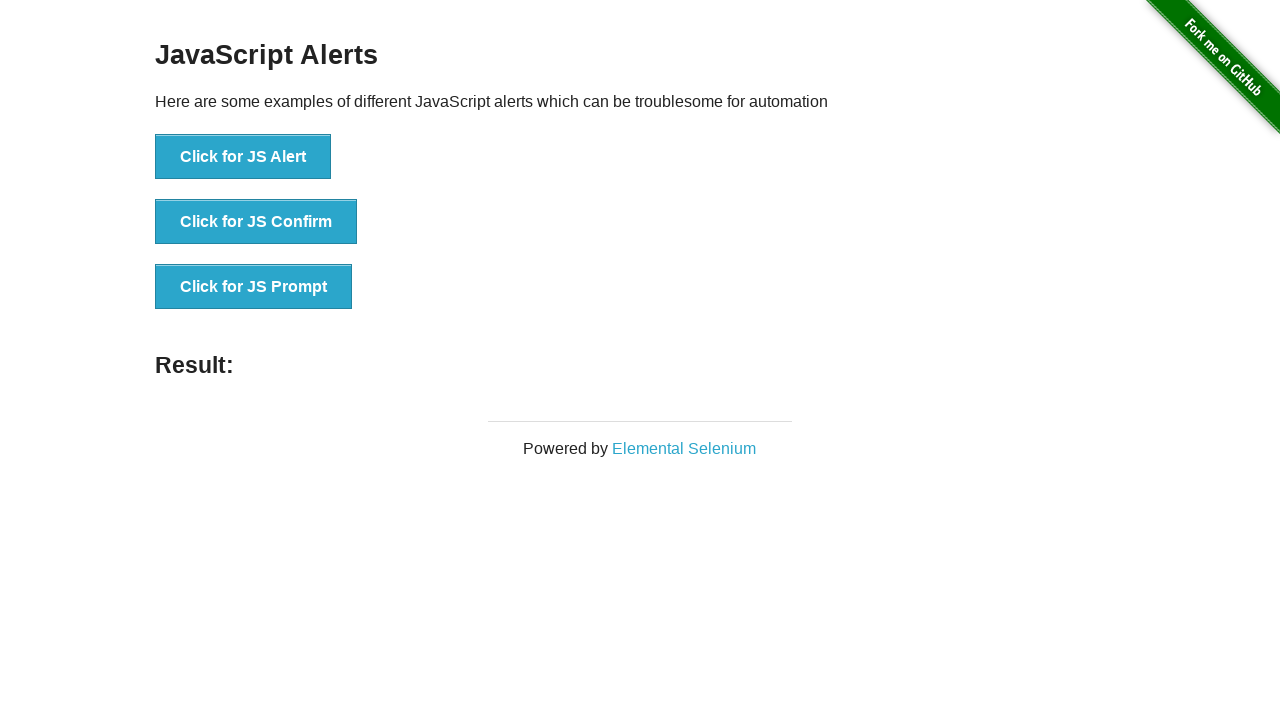

Set up dialog handler to accept prompt with text 'Maria Garcia'
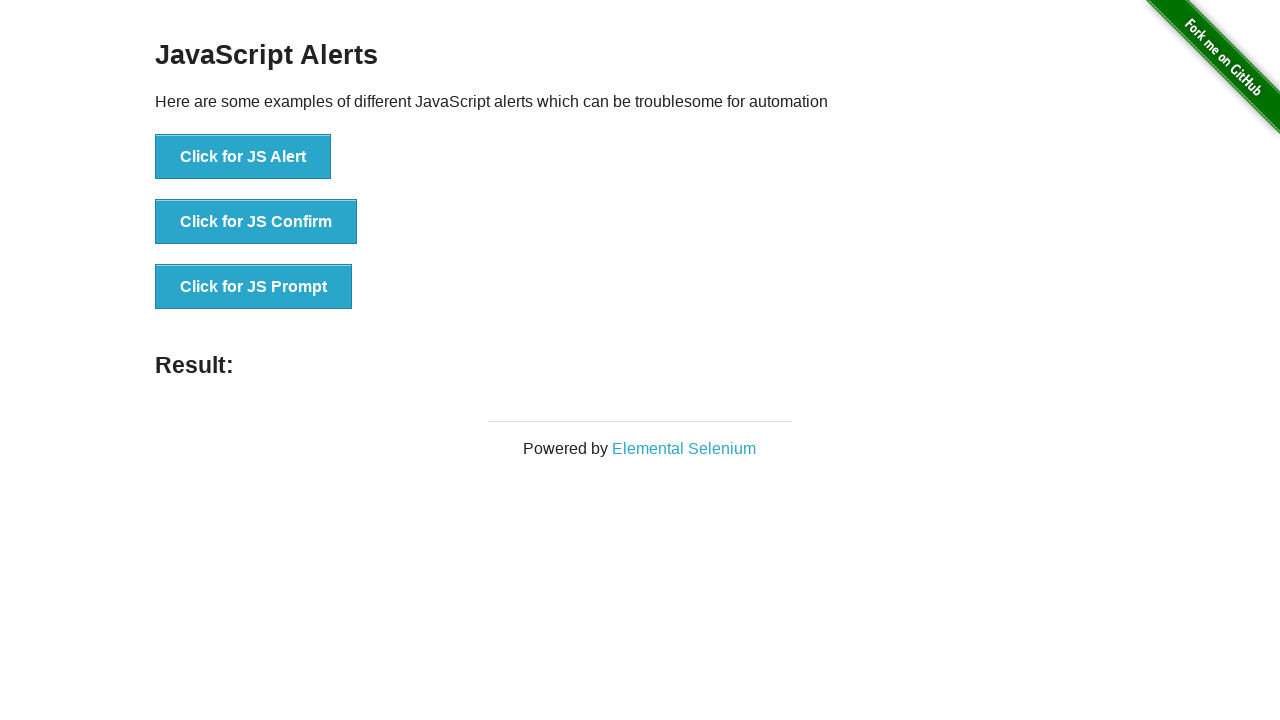

Clicked button to trigger JavaScript prompt dialog at (254, 287) on xpath=//button[text()='Click for JS Prompt']
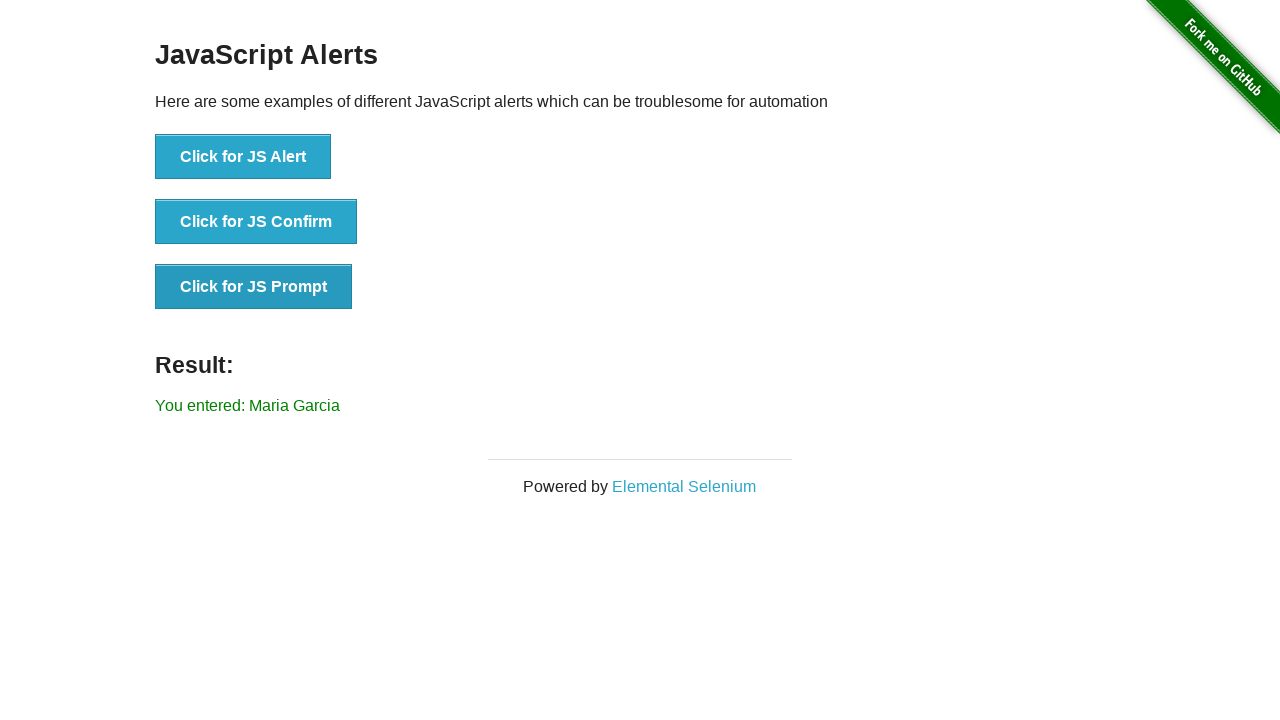

Prompt dialog handled and result element loaded
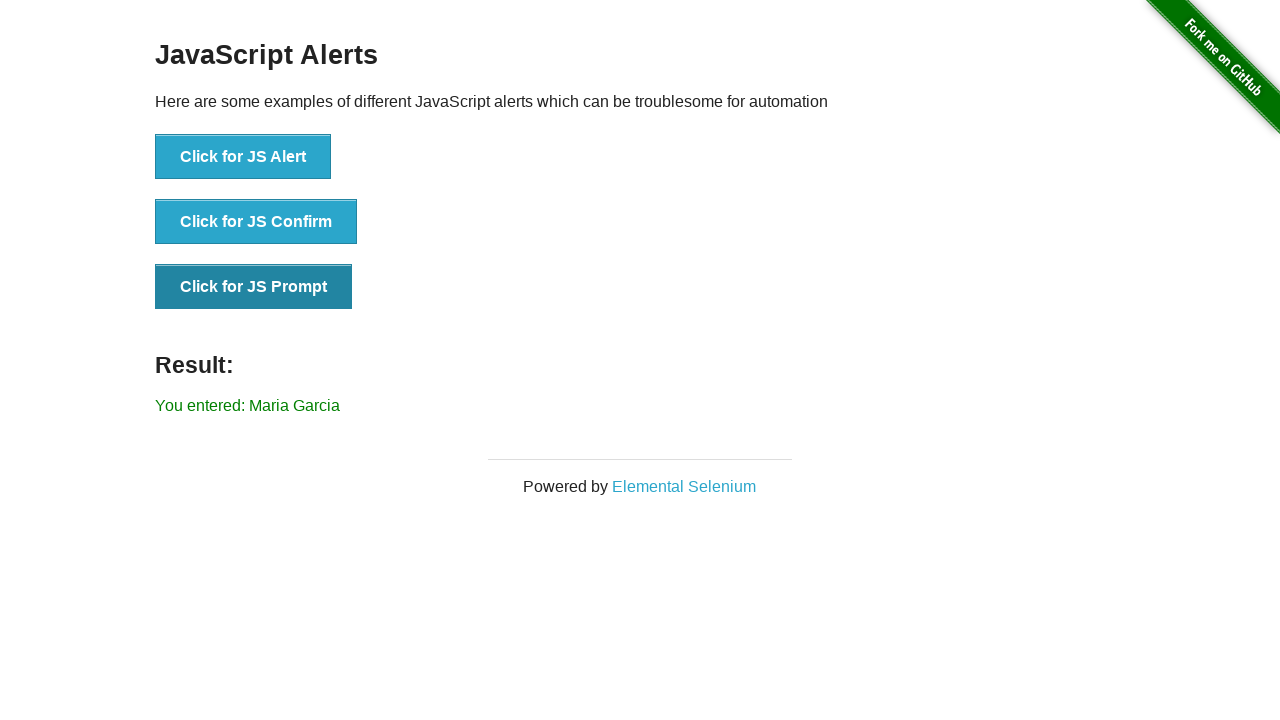

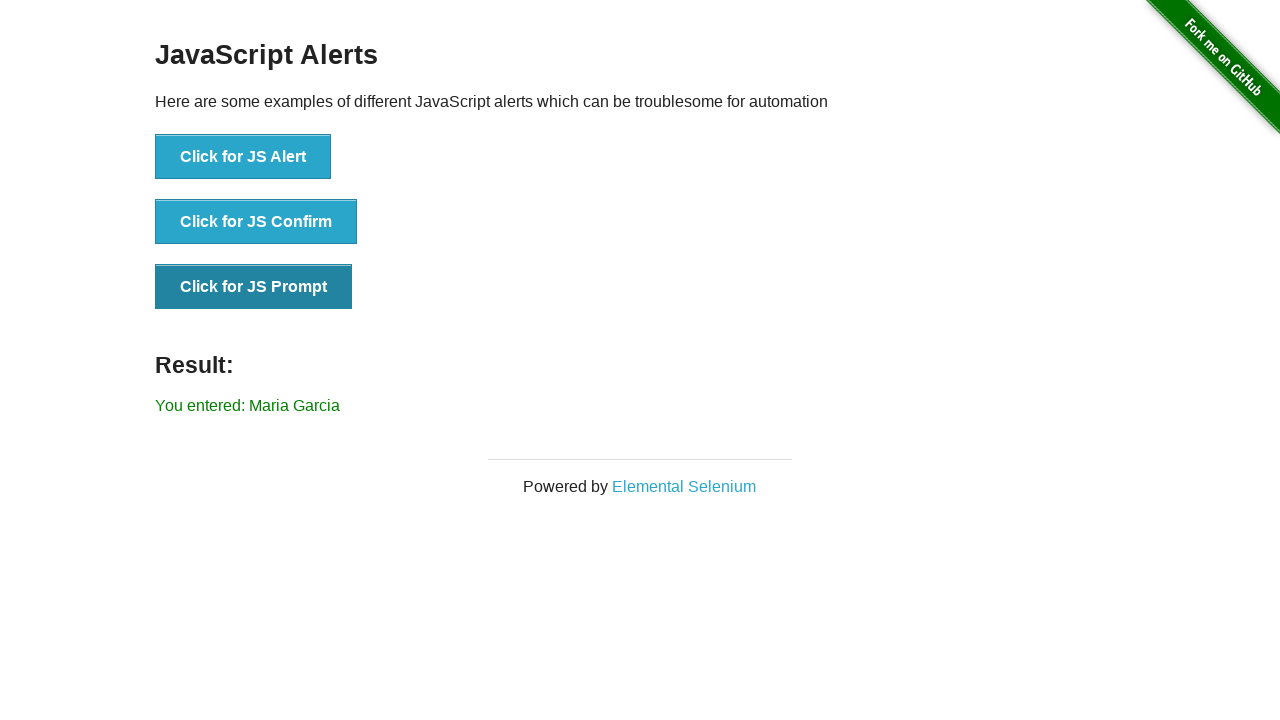